Tests the shopping flow on demoblaze.com by navigating to Laptops category, selecting a laptop, adding it to cart, and verifying the item appears in the cart

Starting URL: https://www.demoblaze.com/

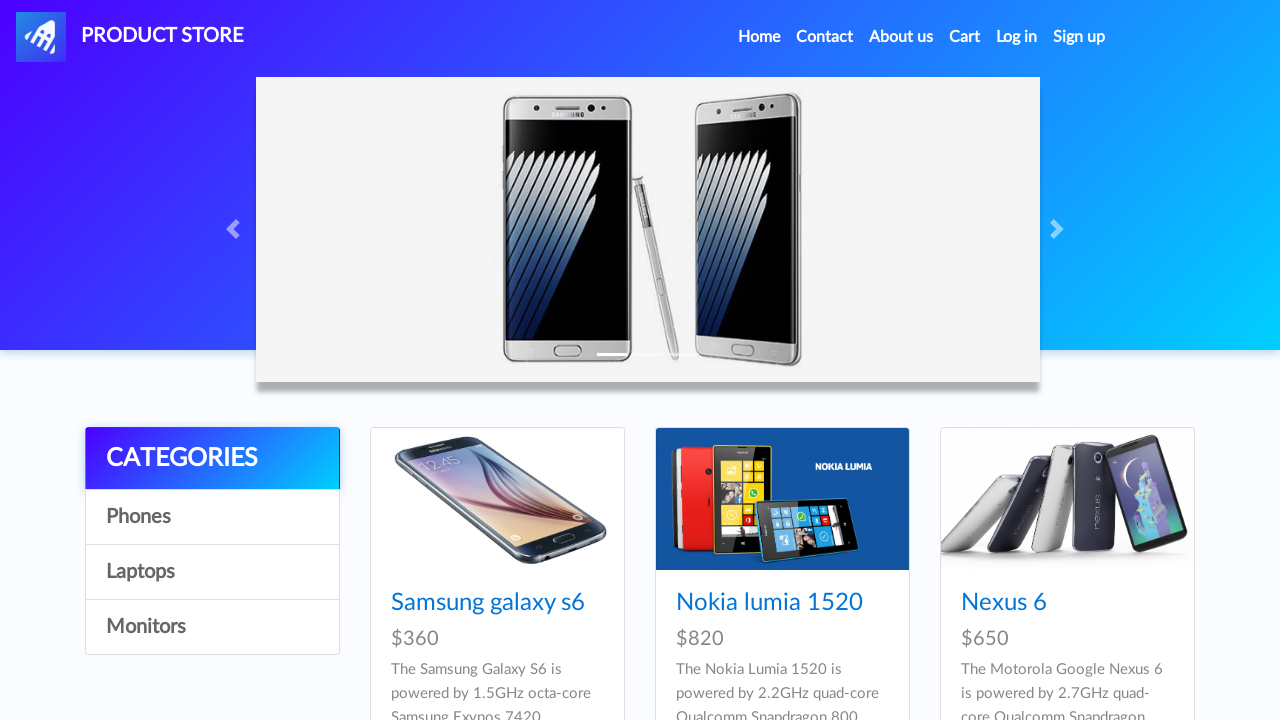

Page loaded and network idle state reached
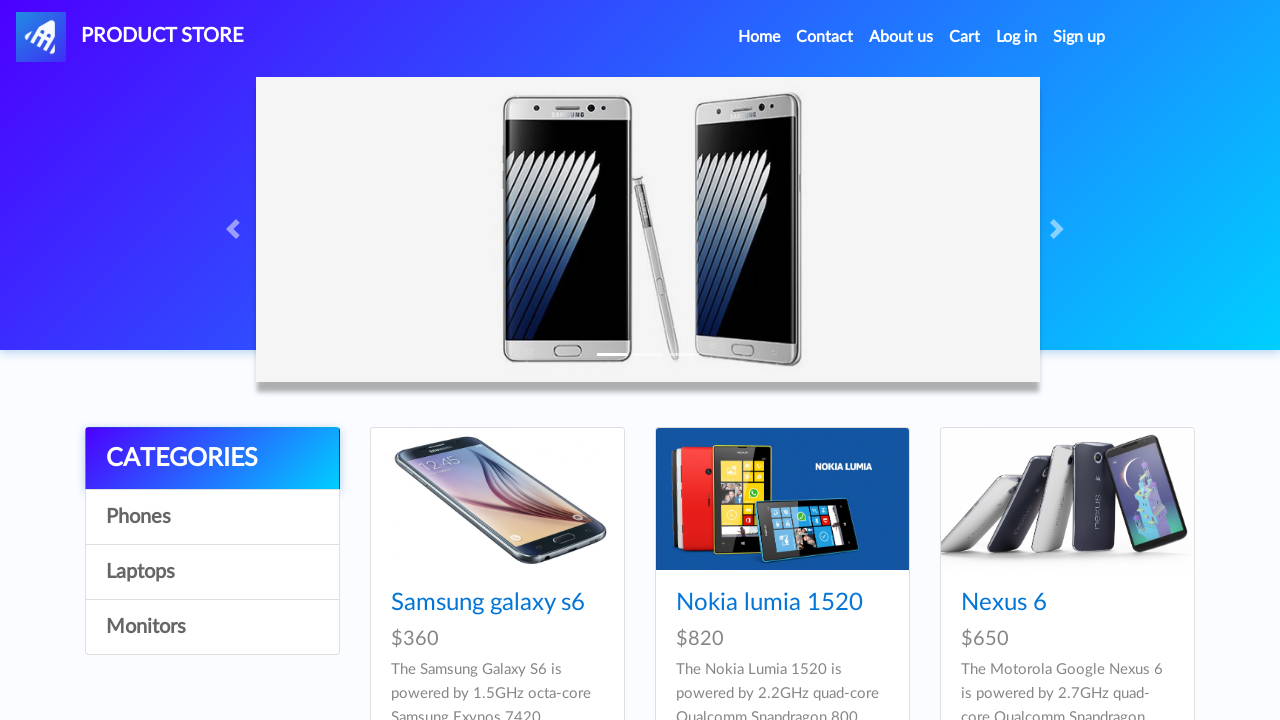

Clicked on Laptops category at (212, 572) on text=Laptops
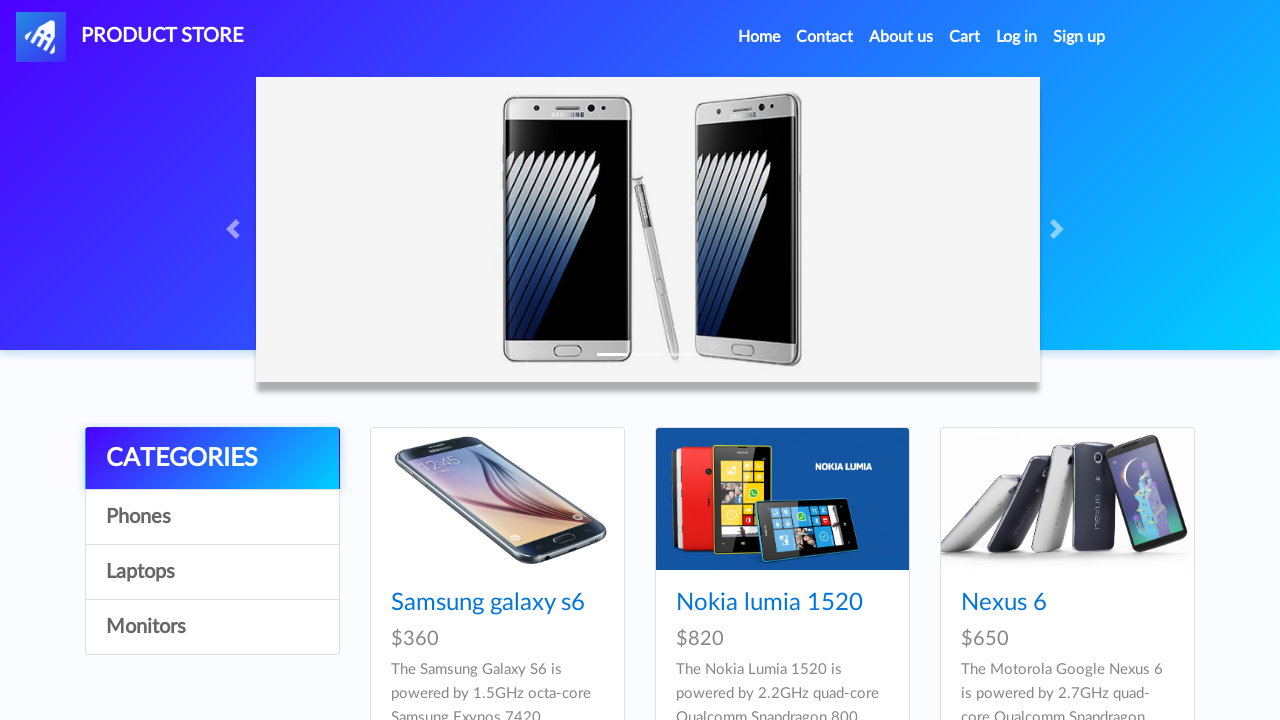

Waited for Laptops category page to load
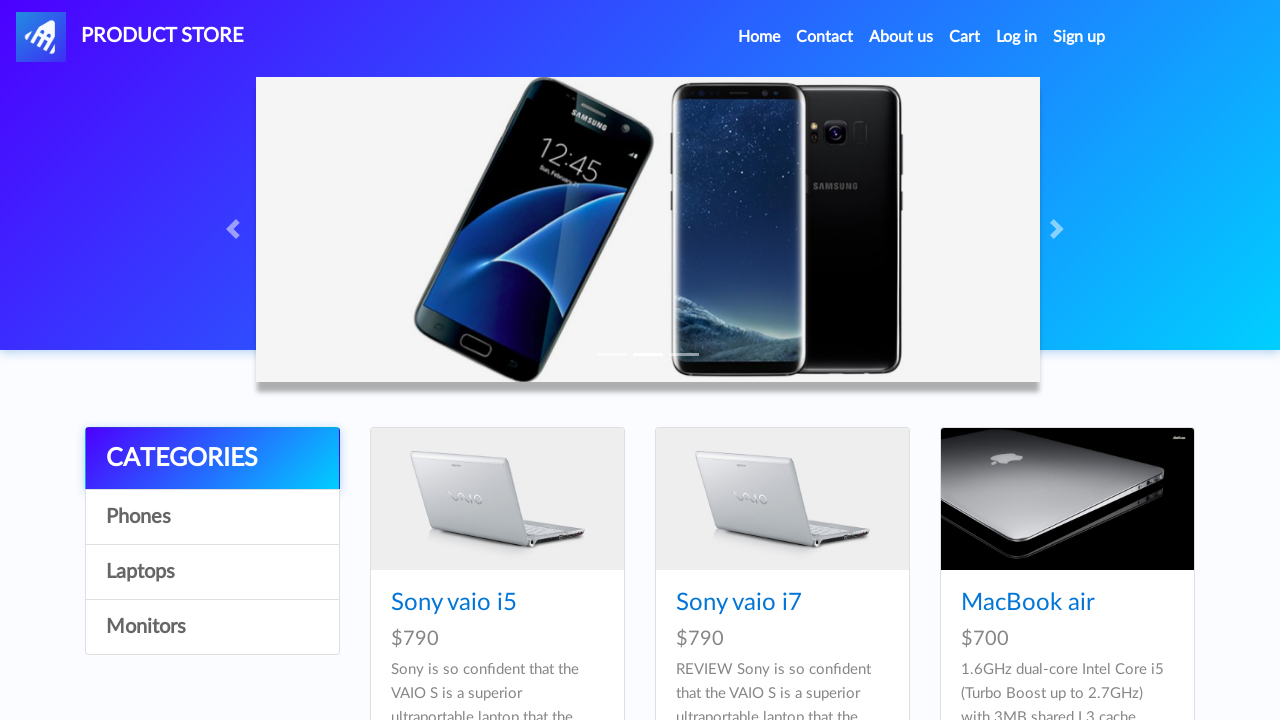

Retrieved laptop name: MacBook air
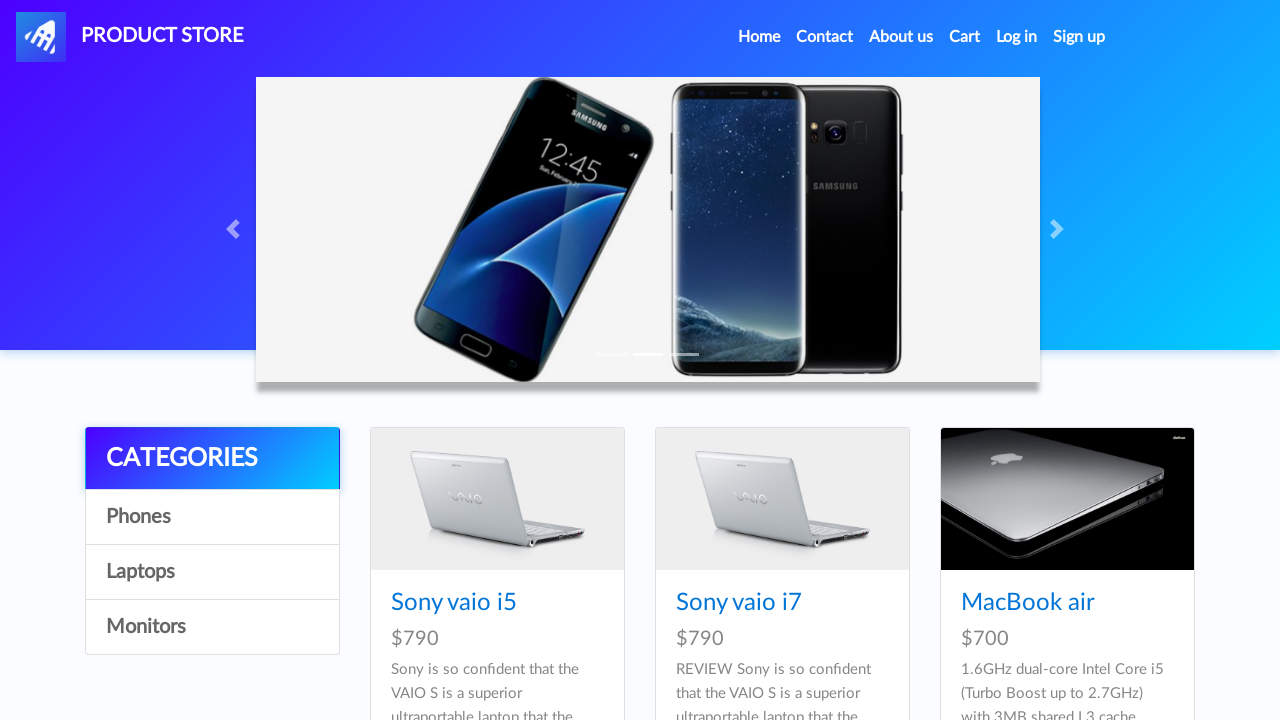

Clicked on the third laptop in the list at (1028, 603) on xpath=//*[@id='tbodyid']/div[3]/div/div/h4/a
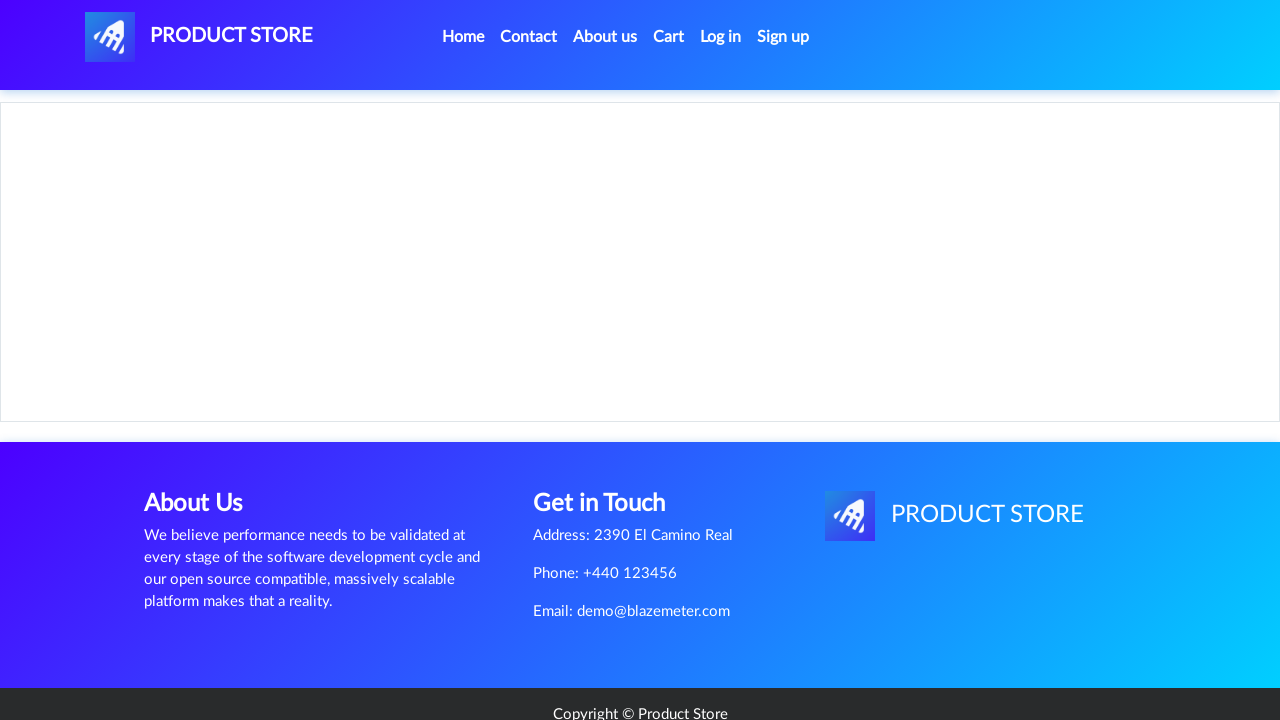

Waited for laptop details page to load
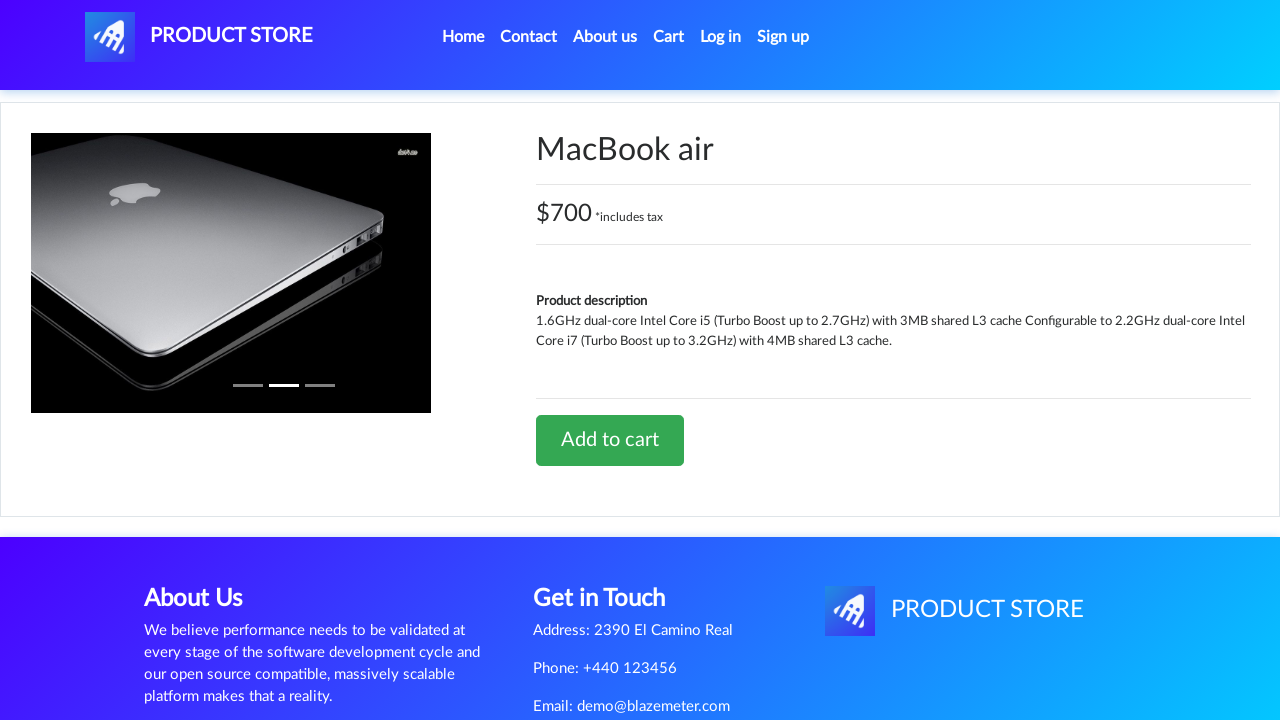

Clicked Add to cart button at (610, 440) on xpath=//*[@id='tbodyid']/div[2]/div/a
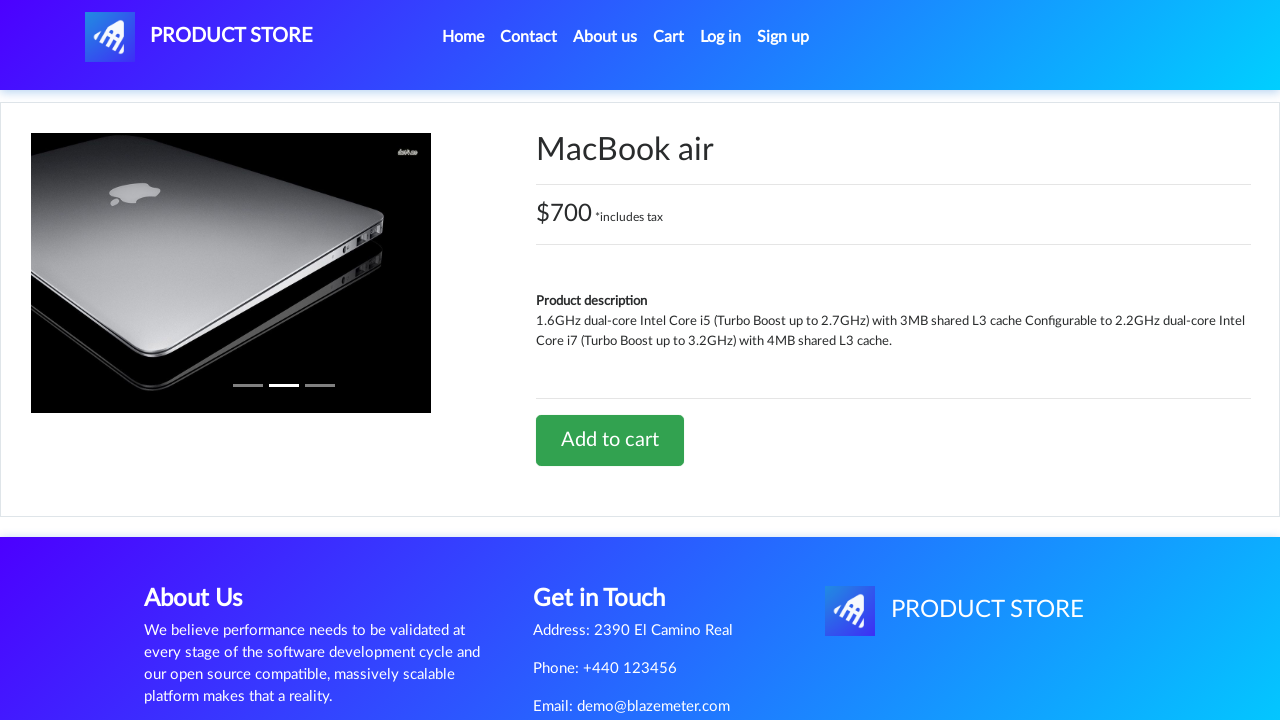

Waited for add to cart action to complete
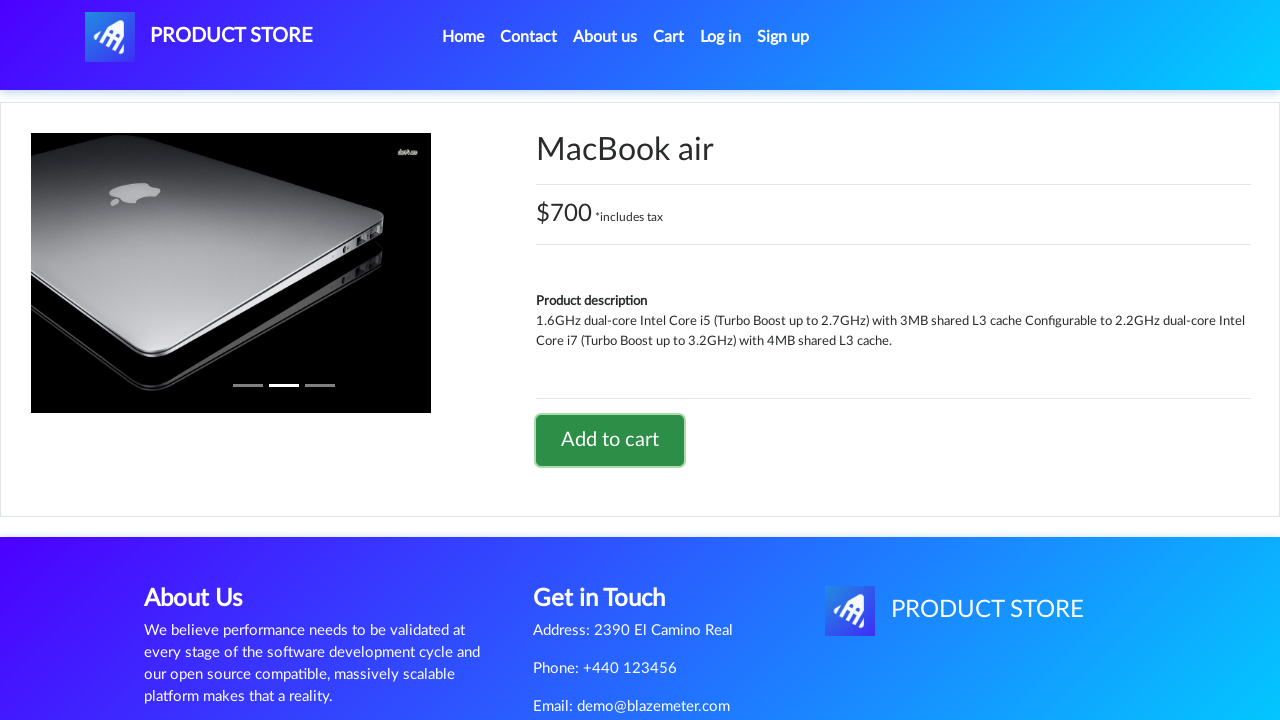

Set up dialog handler to accept alerts
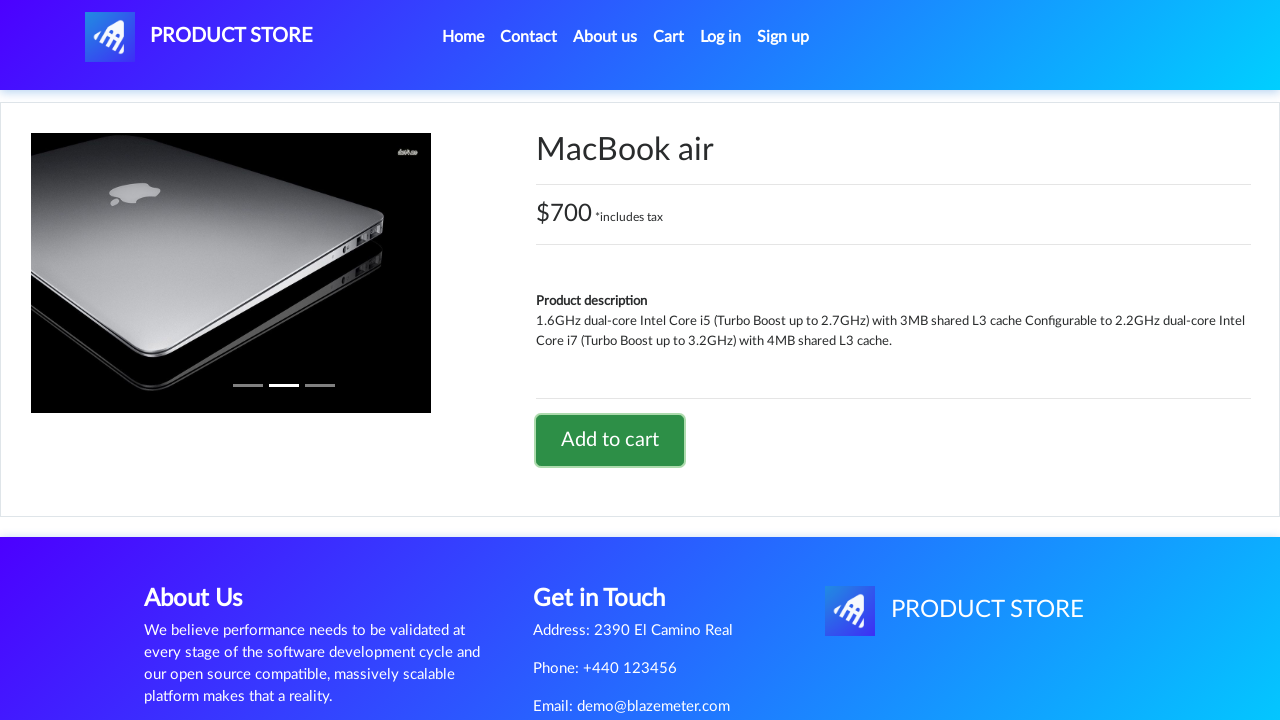

Waited for alert dialog to be accepted
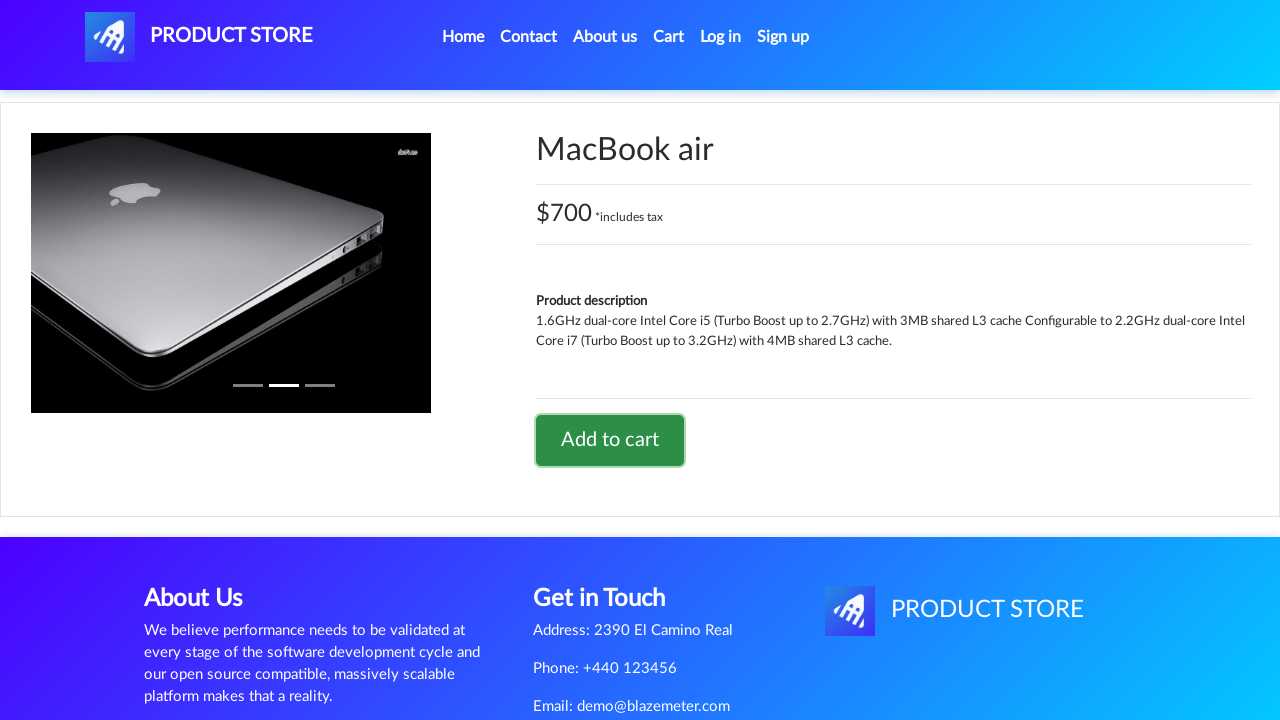

Clicked on Cart link at (669, 37) on #cartur
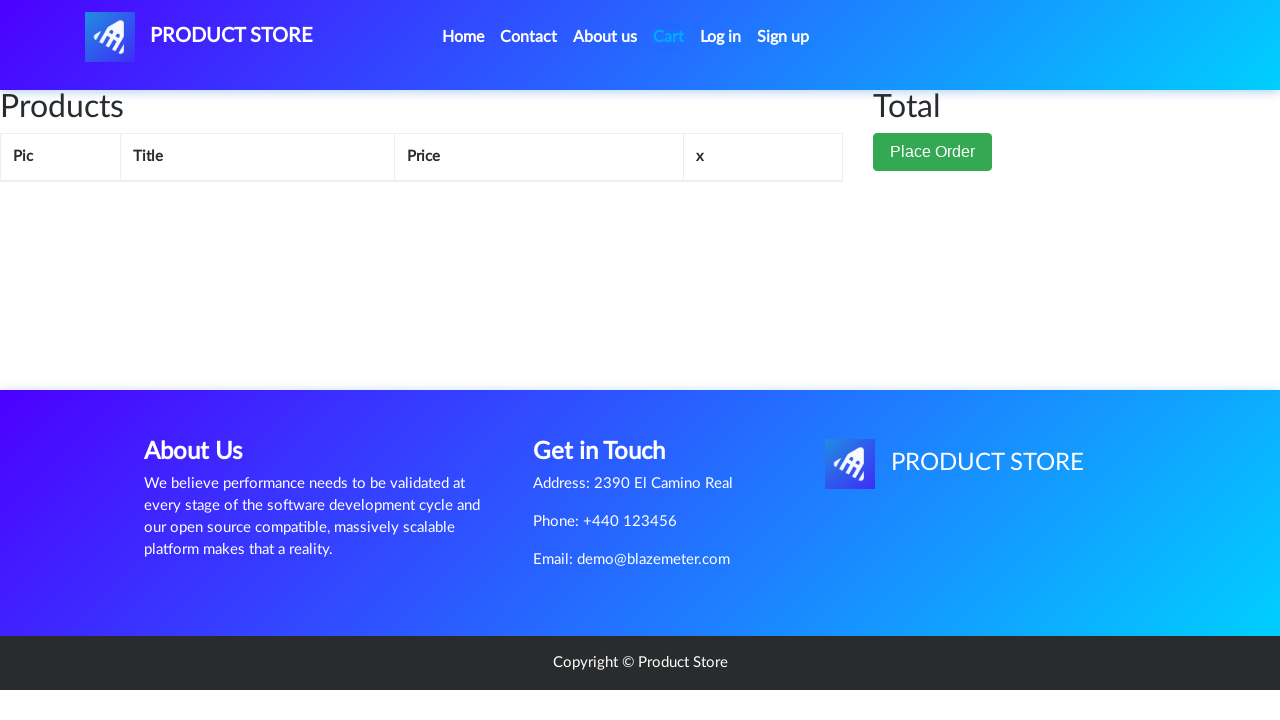

Waited for cart page to load
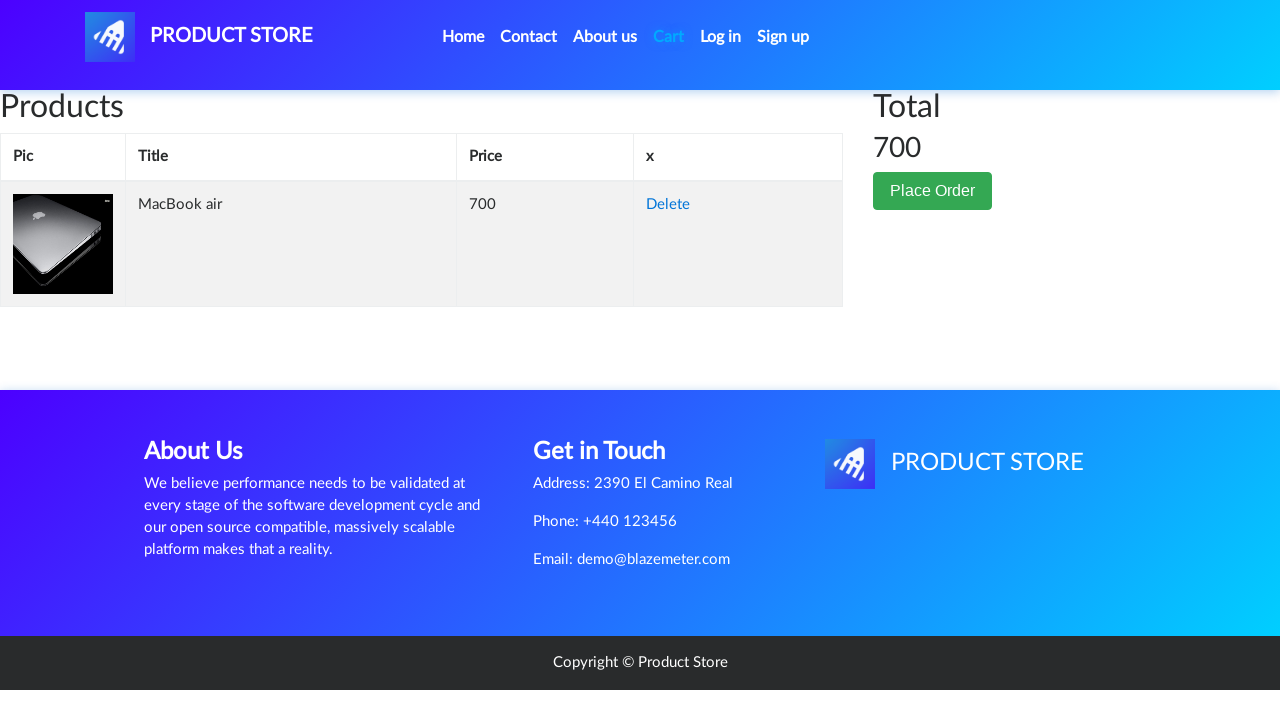

Verified that laptop item appears in the shopping cart
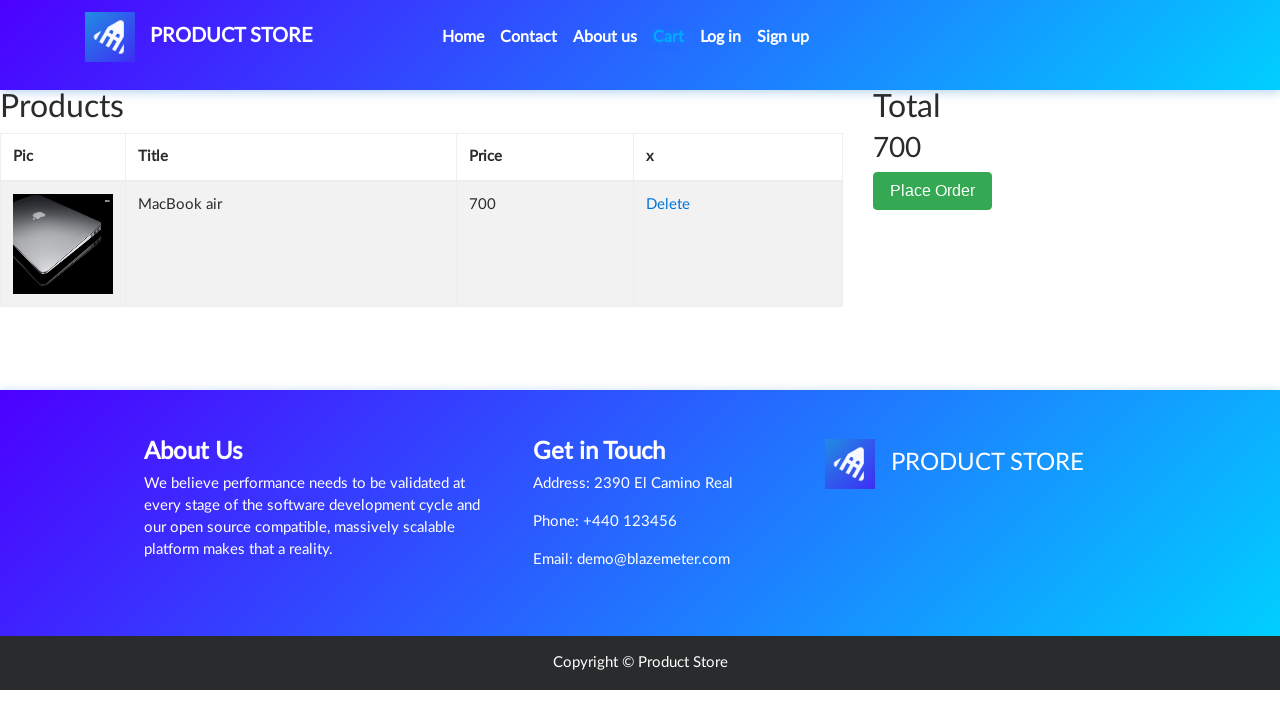

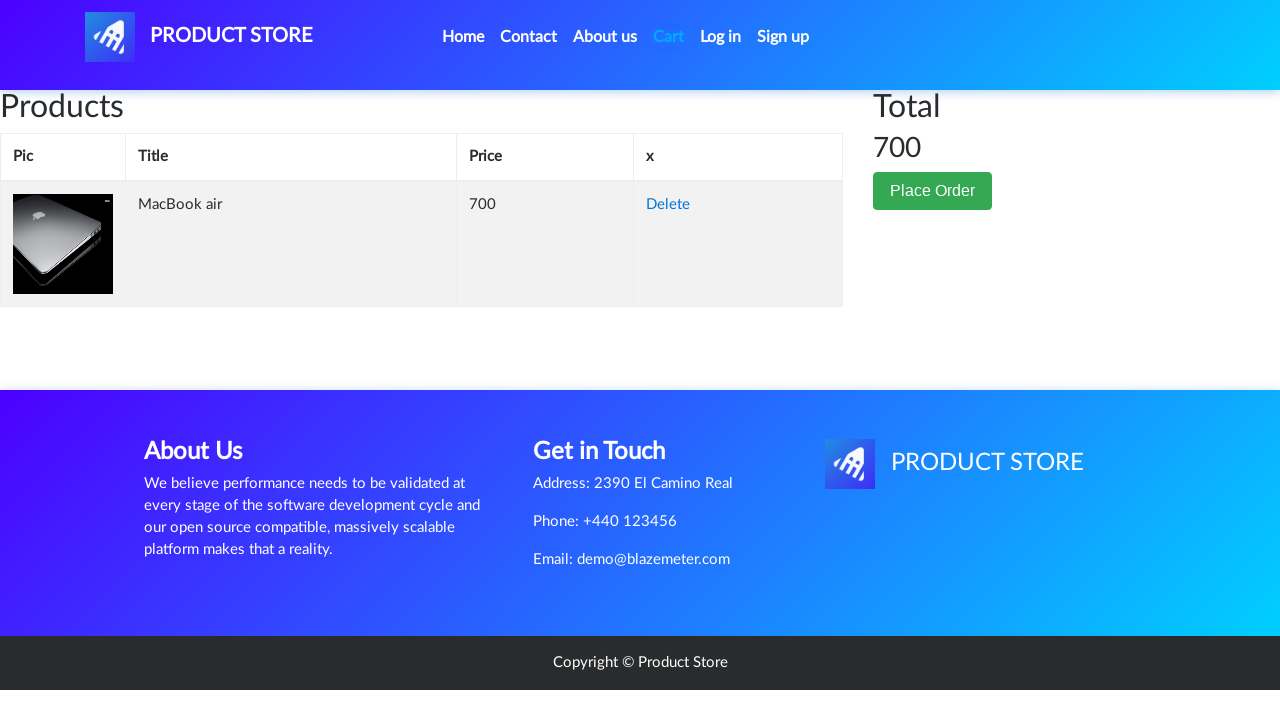